Tests the Drag & Drop Sliders functionality by clicking on the demo link and dragging a slider to change its value to 95.

Starting URL: https://www.lambdatest.com/selenium-playground/

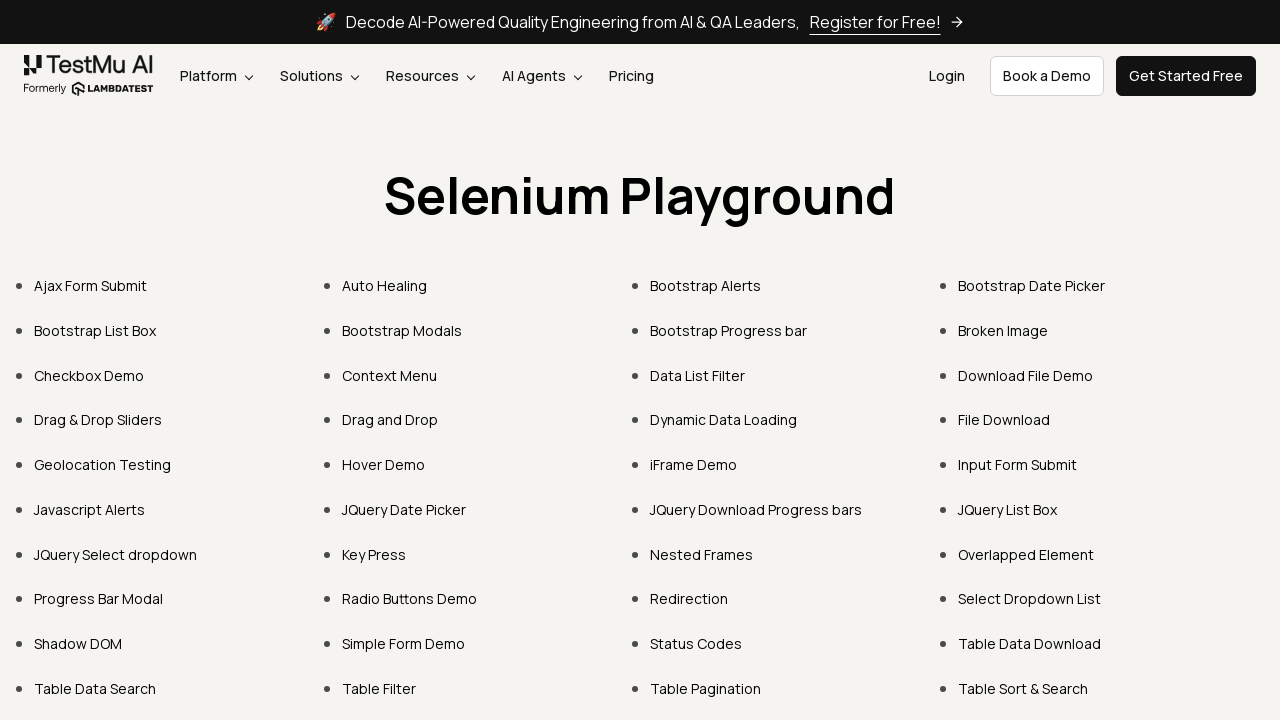

Clicked on 'Drag & Drop Sliders' demo link at (98, 420) on text=Drag & Drop Sliders
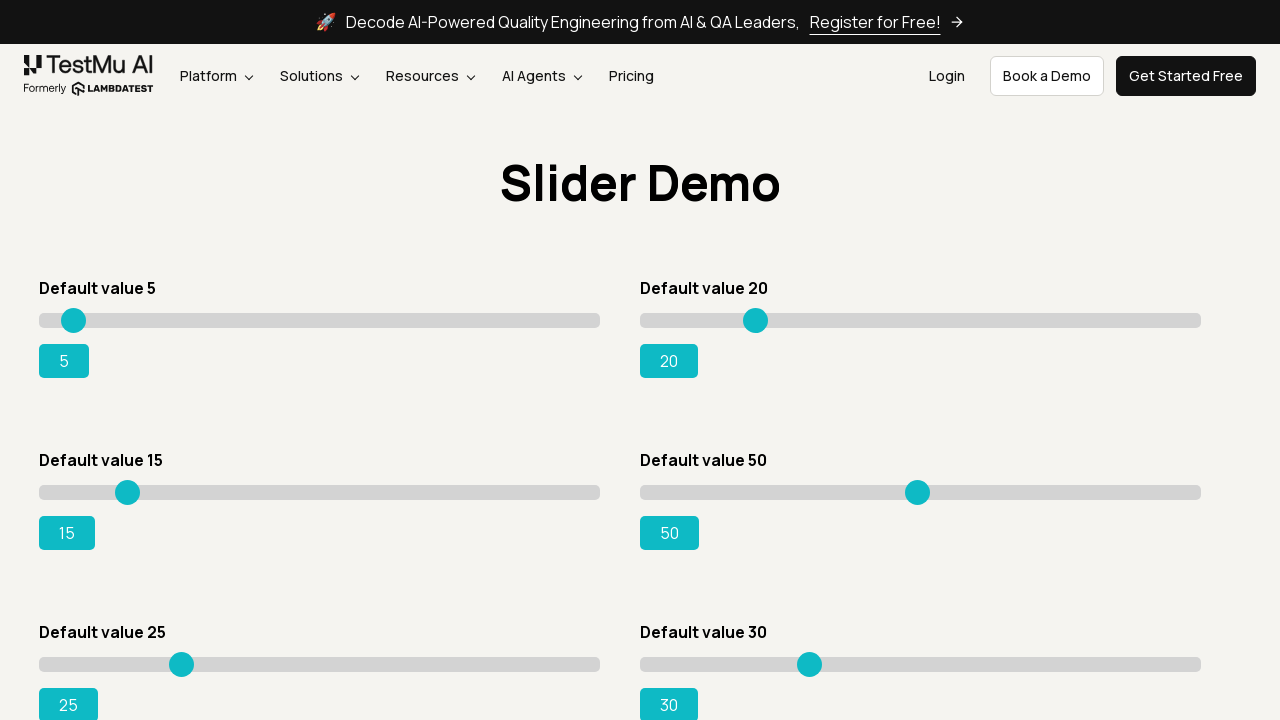

Located slider element with initial value 15
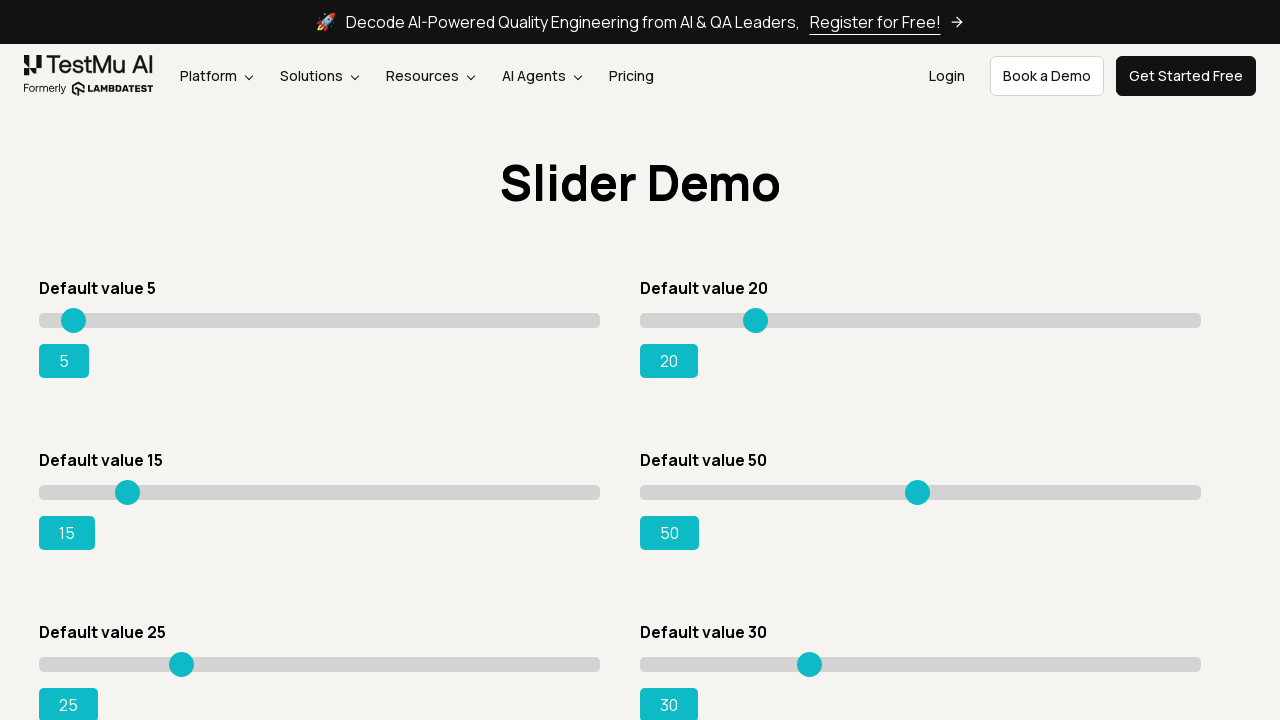

Retrieved slider bounding box coordinates
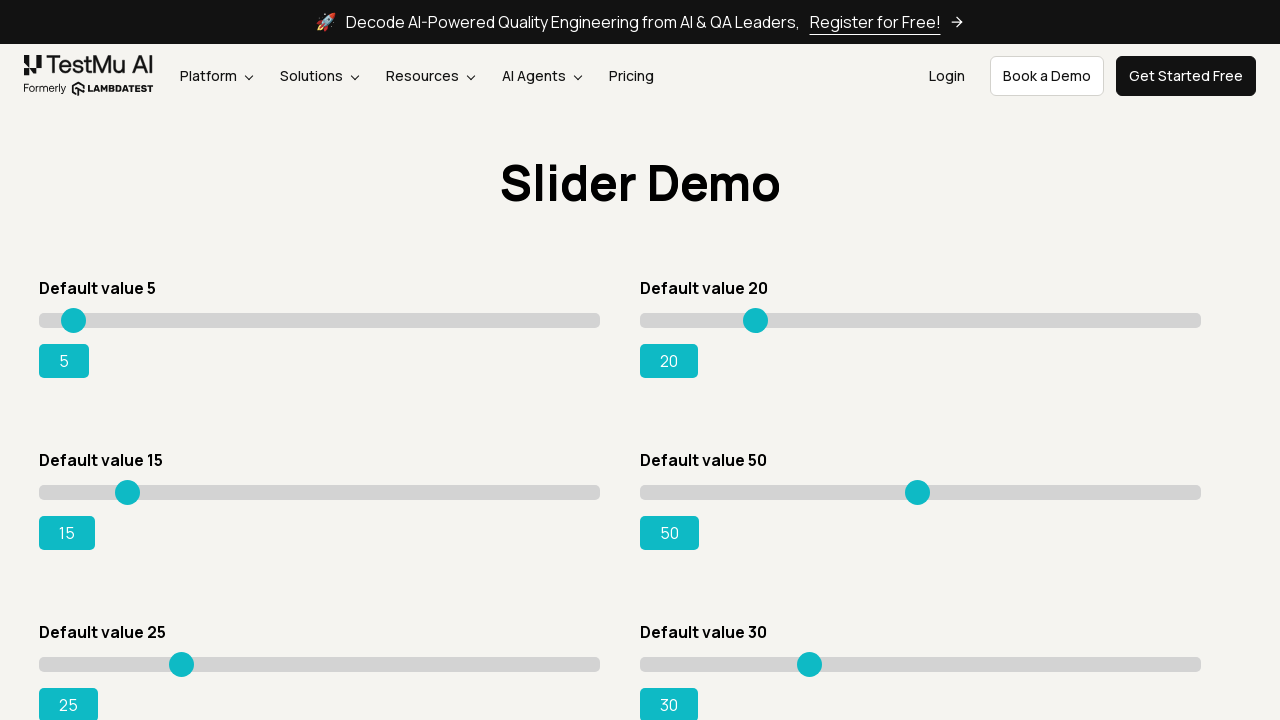

Moved mouse to center of slider at (320, 492)
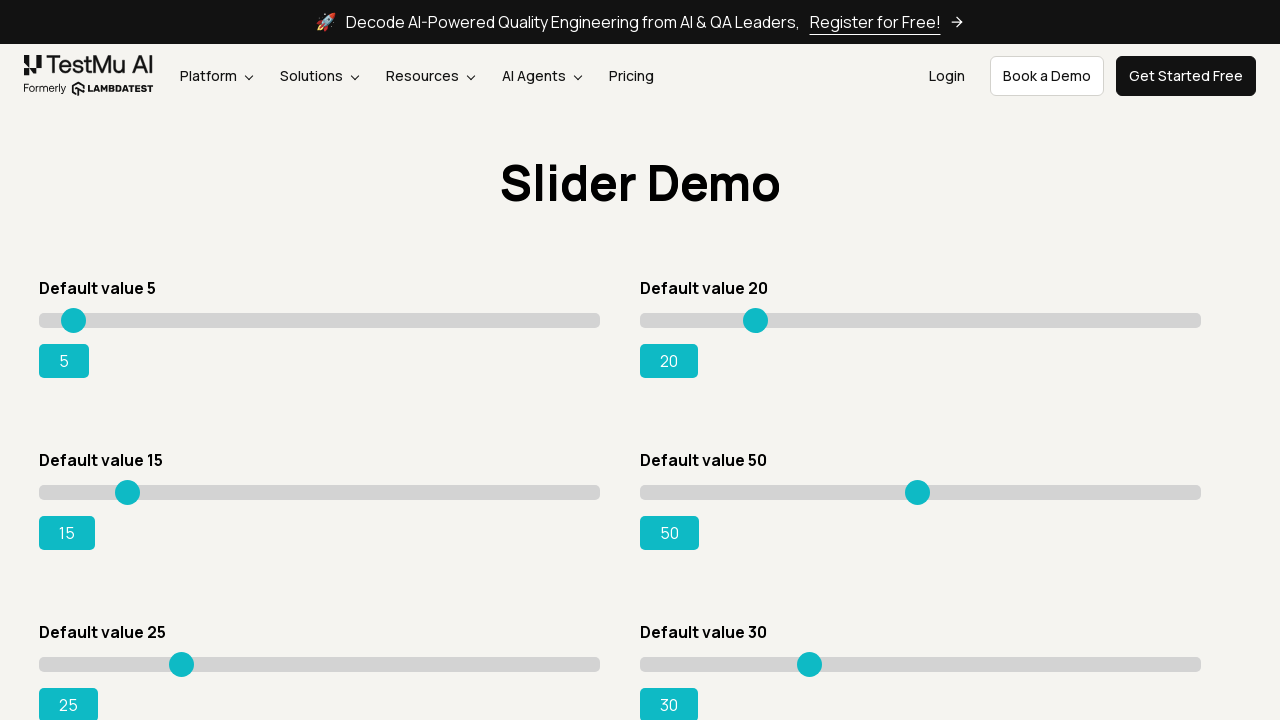

Pressed mouse button down on slider at (320, 492)
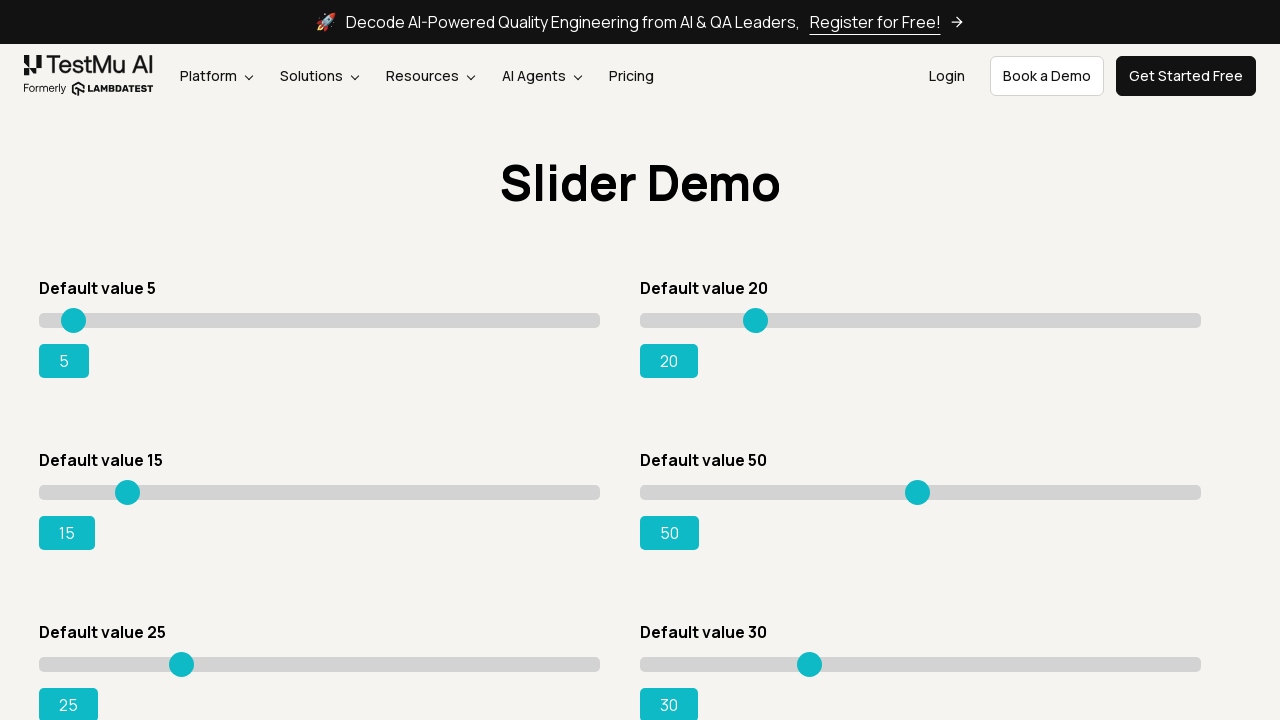

Dragged slider 215 pixels to the right at (534, 492)
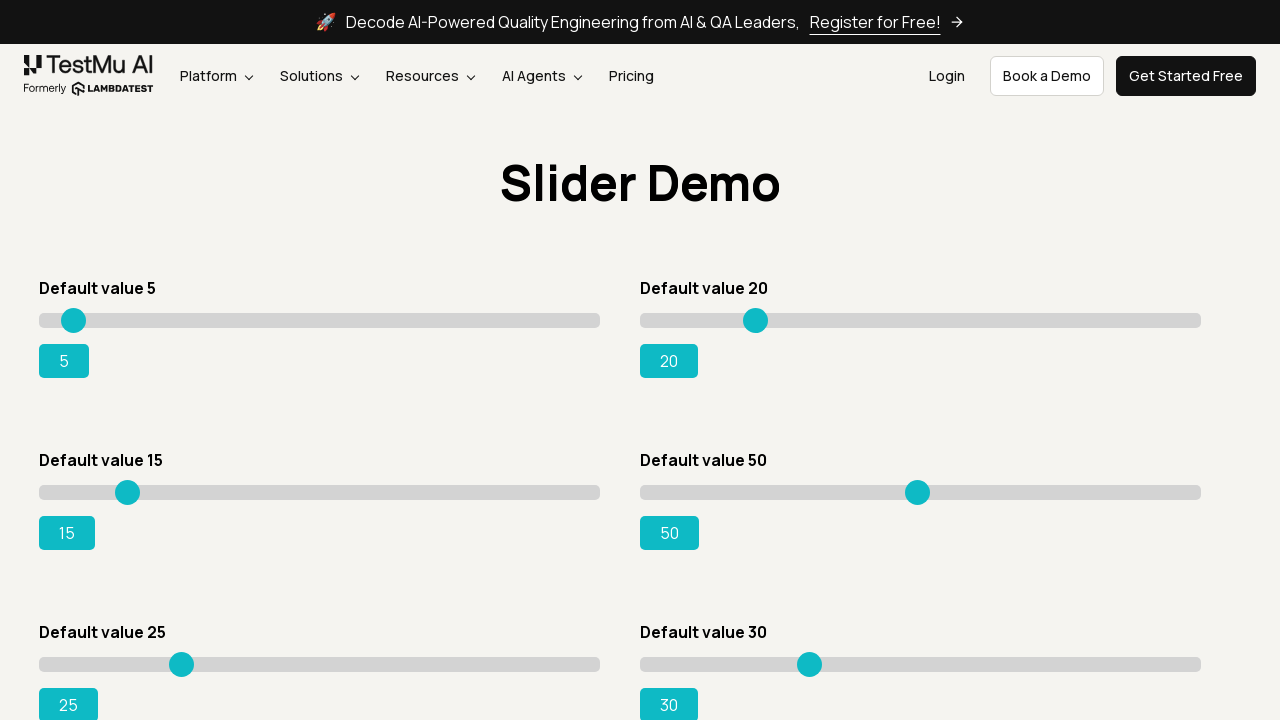

Released mouse button after dragging at (534, 492)
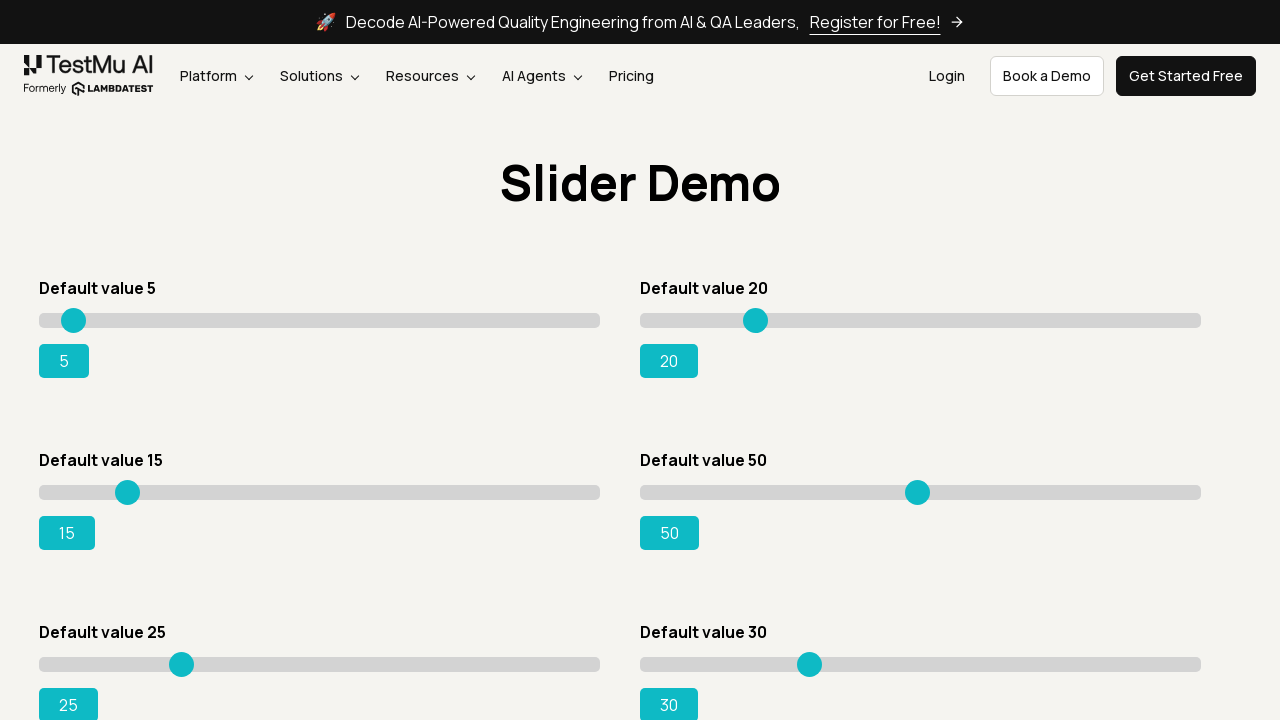

Verified that slider value reached 95 by confirming #rangeSuccess element appeared
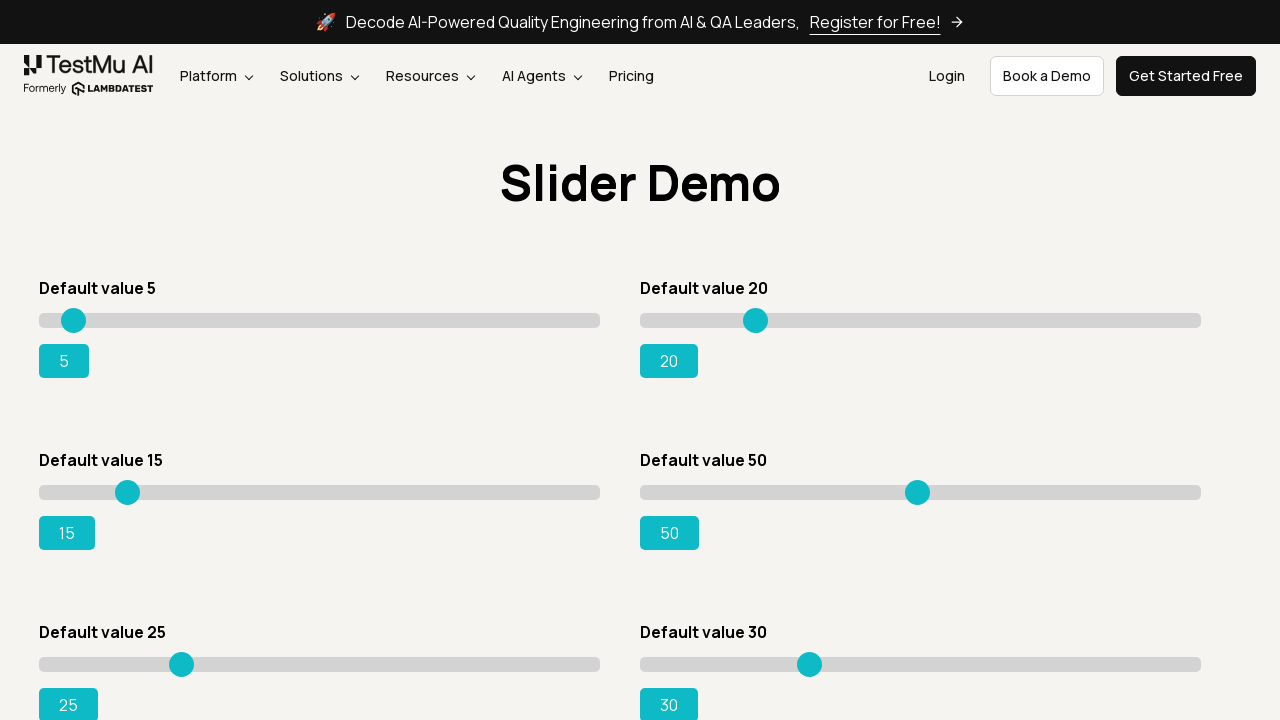

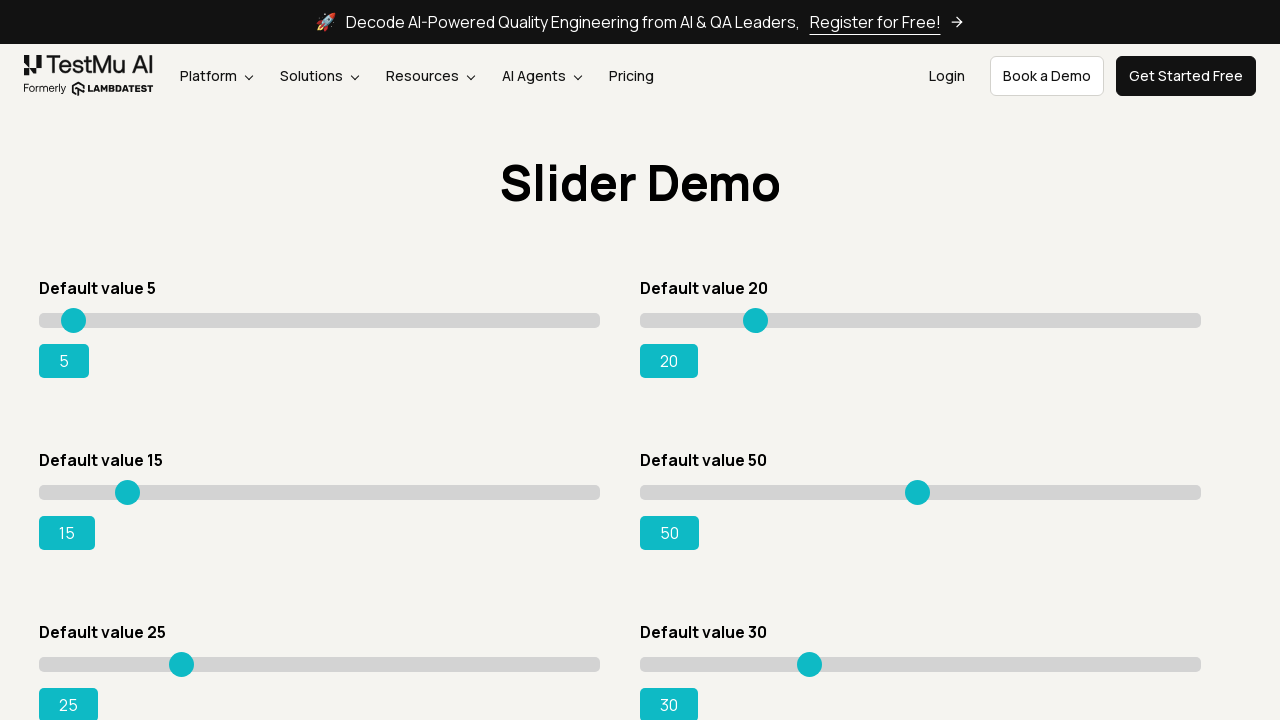